Tests hover functionality by navigating to the hovers page and clicking on a figure element to reveal hidden content

Starting URL: https://the-internet.herokuapp.com

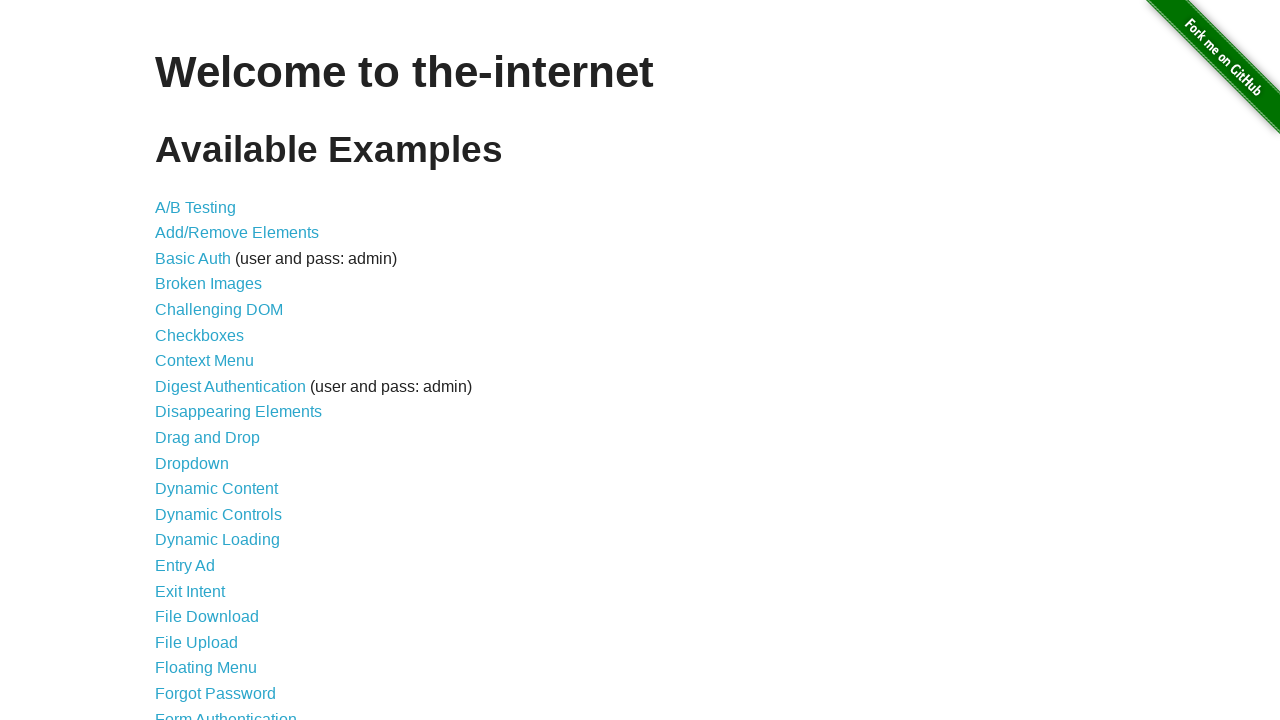

Clicked on hovers link to navigate to hovers page at (180, 360) on a[href='/hovers']
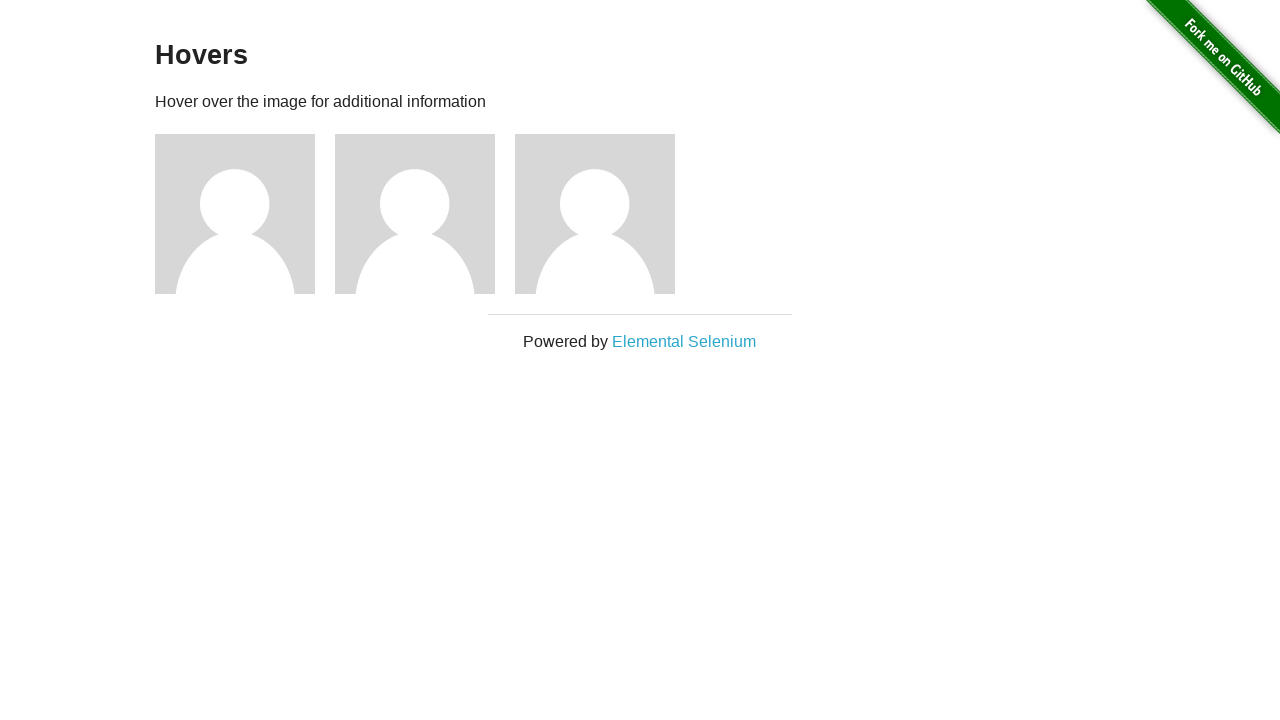

Waited for figure elements to load on hovers page
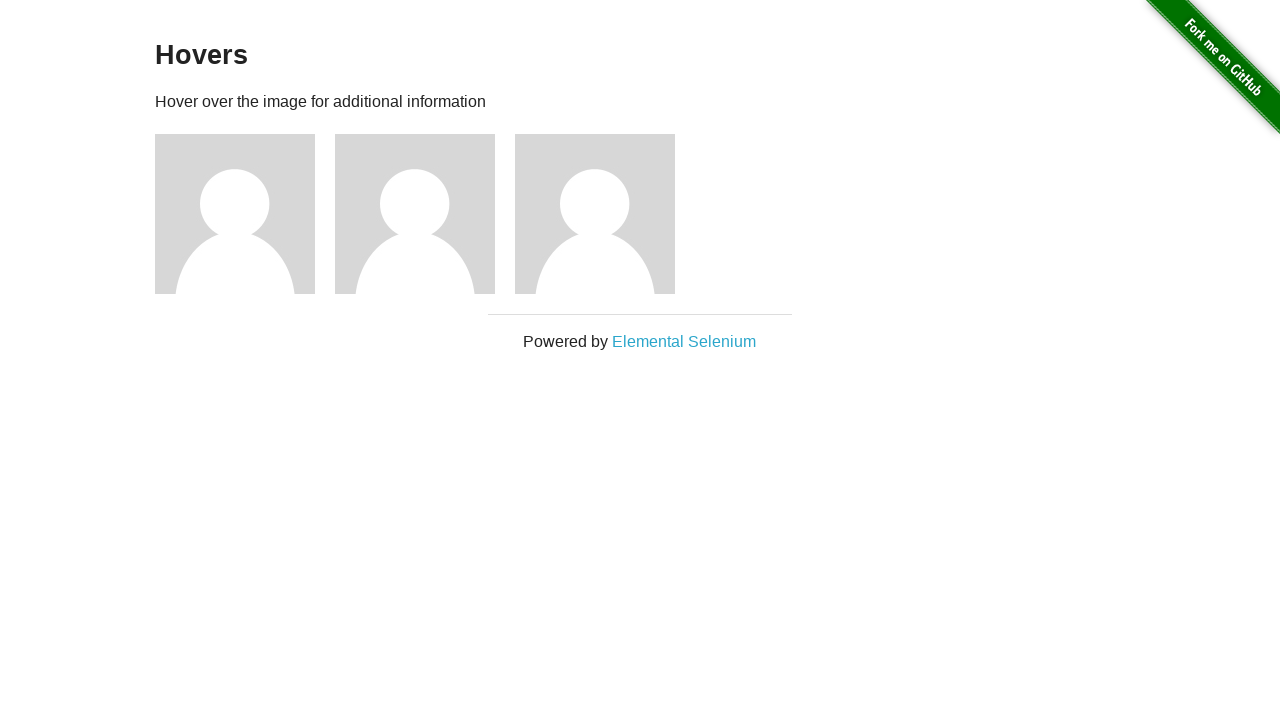

Clicked on the first figure element to reveal hidden content at (245, 214) on div.figure >> nth=0
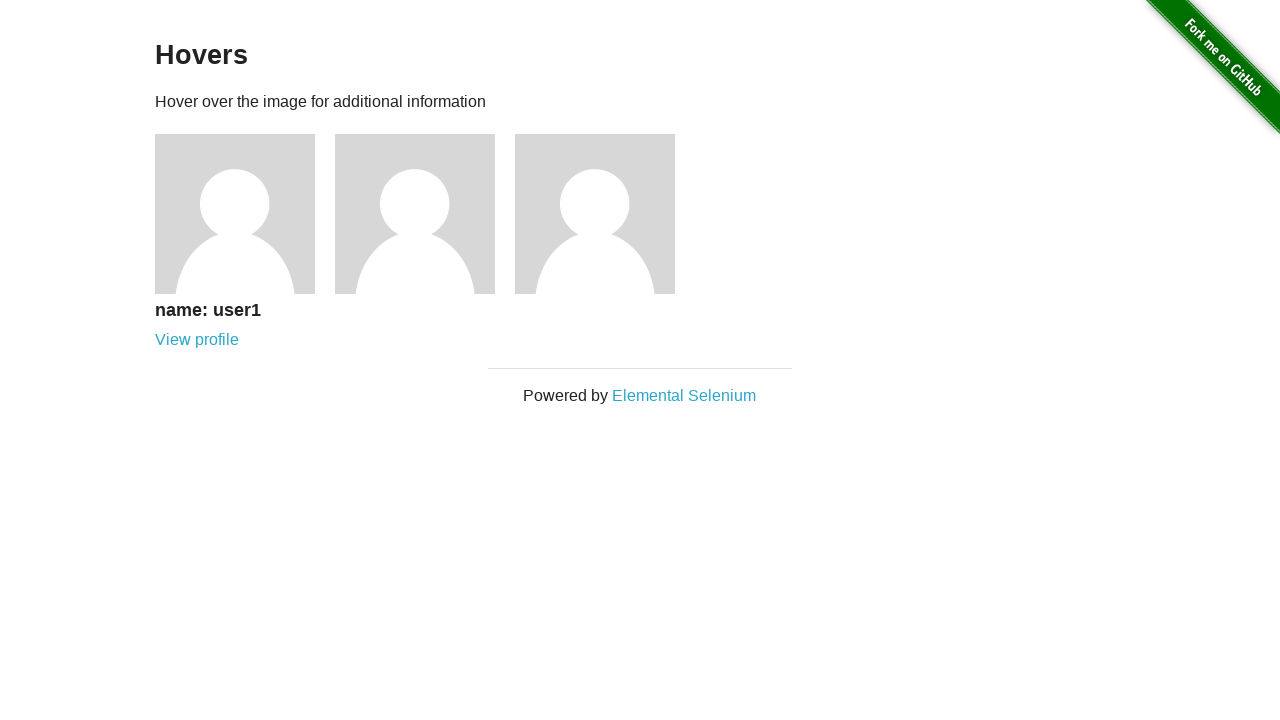

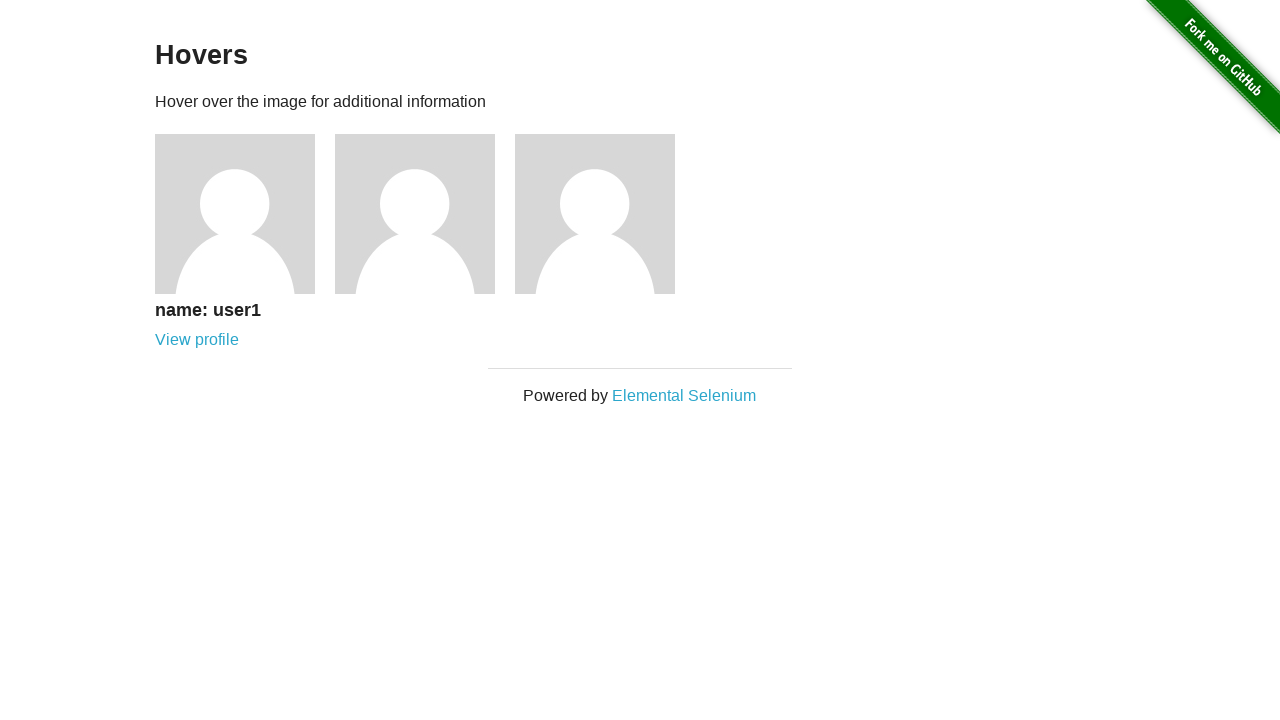